Tests opening a new browser window from the Browser Windows section and verifies the new window displays a short message

Starting URL: https://demoqa.com

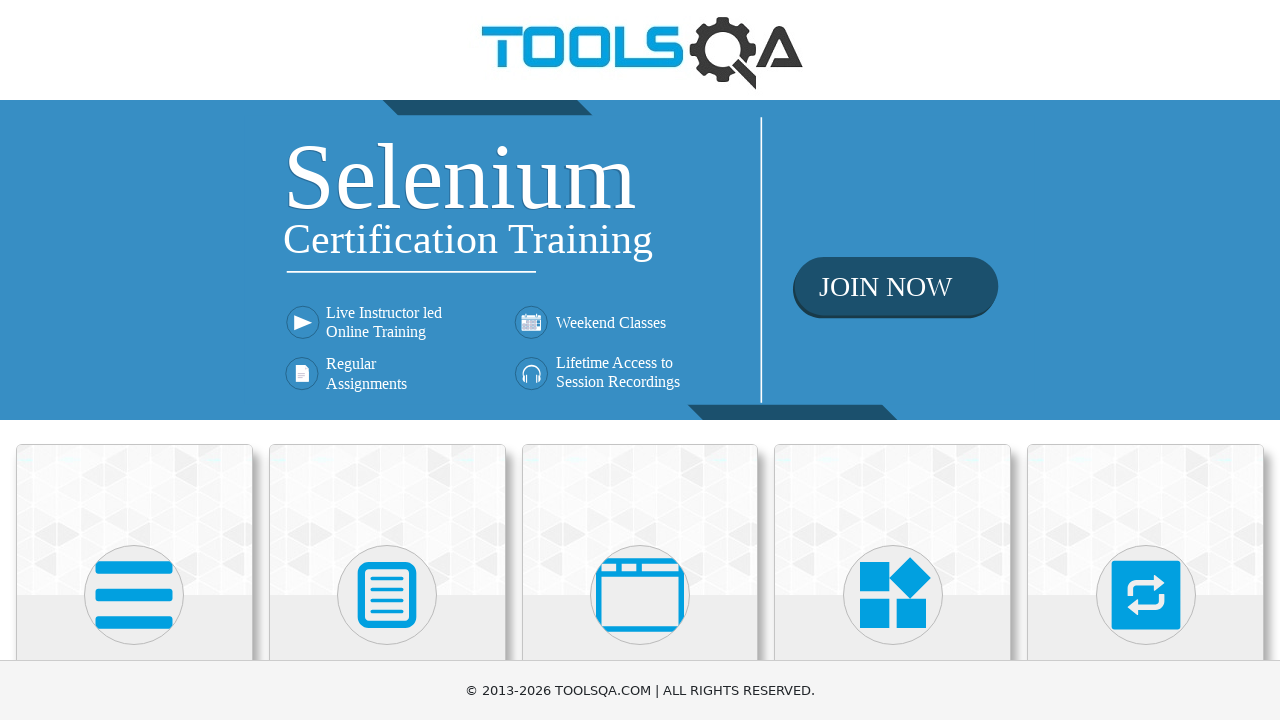

Clicked on Alerts, Frame & Windows card at (640, 520) on div.card:has-text('Alerts, Frame & Windows')
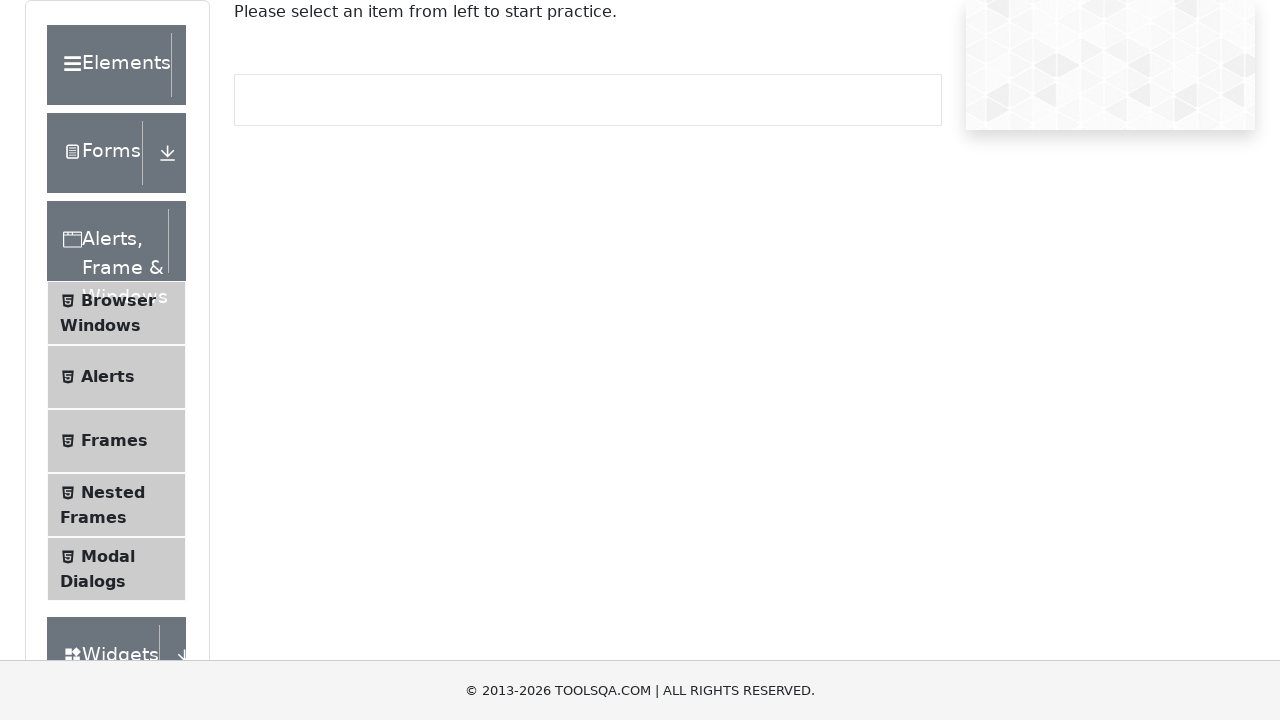

Clicked on Browser Windows menu item at (118, 300) on span:has-text('Browser Windows')
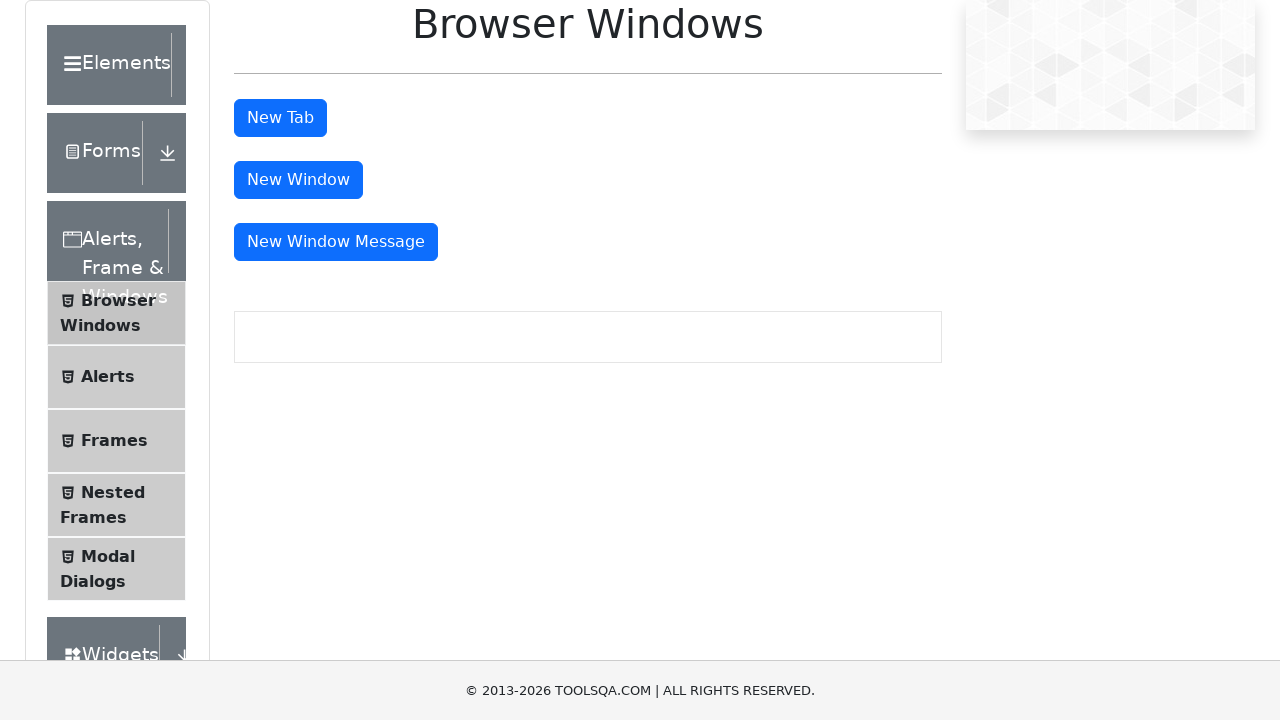

Clicked New Window button and popup opened at (298, 180) on #windowButton
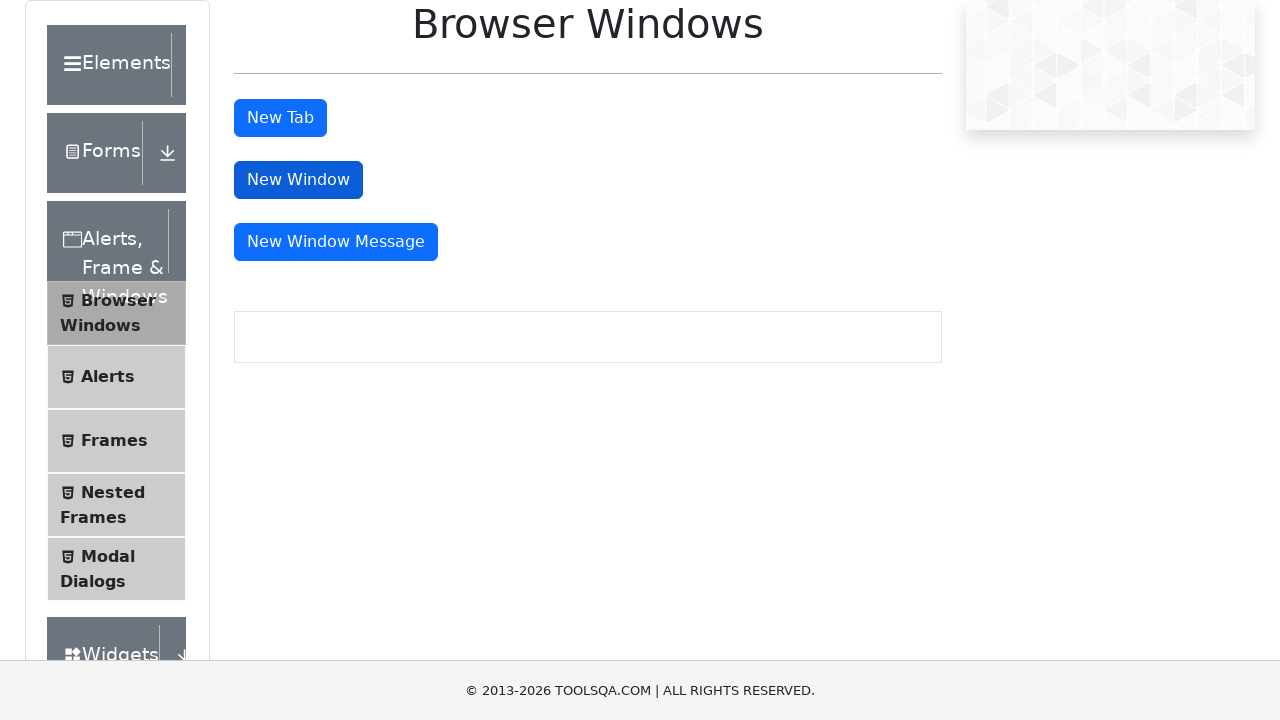

Switched to new popup window
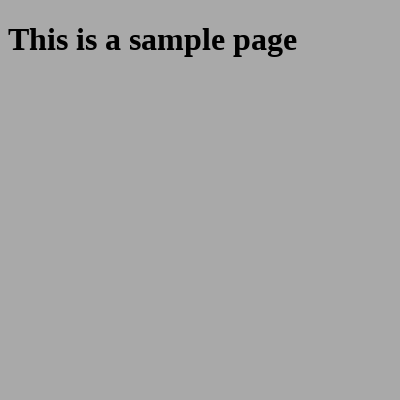

Verified new window displays sample heading message
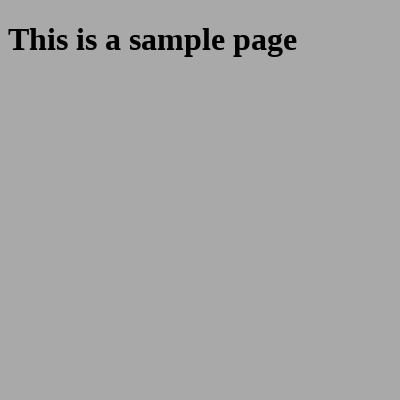

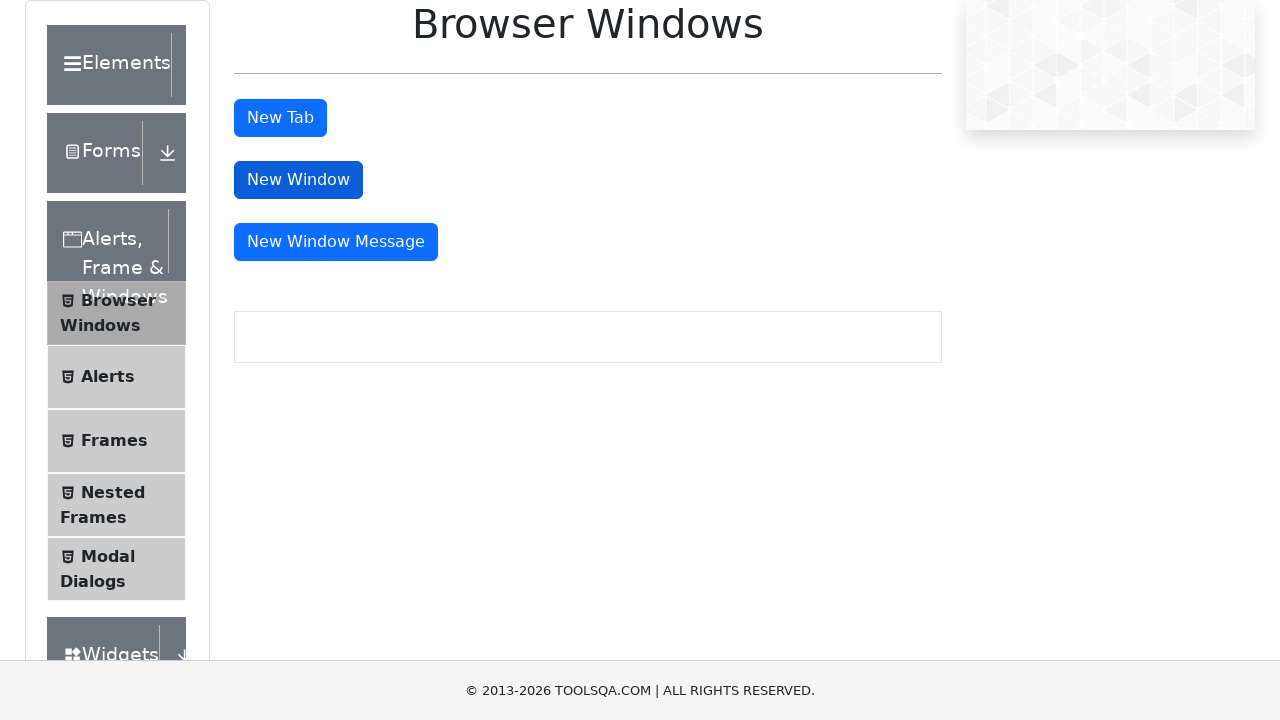